Tests hotel search form by filling in location and email fields on the hotel booking homepage

Starting URL: https://hotel-testlab.coderslab.pl/en/

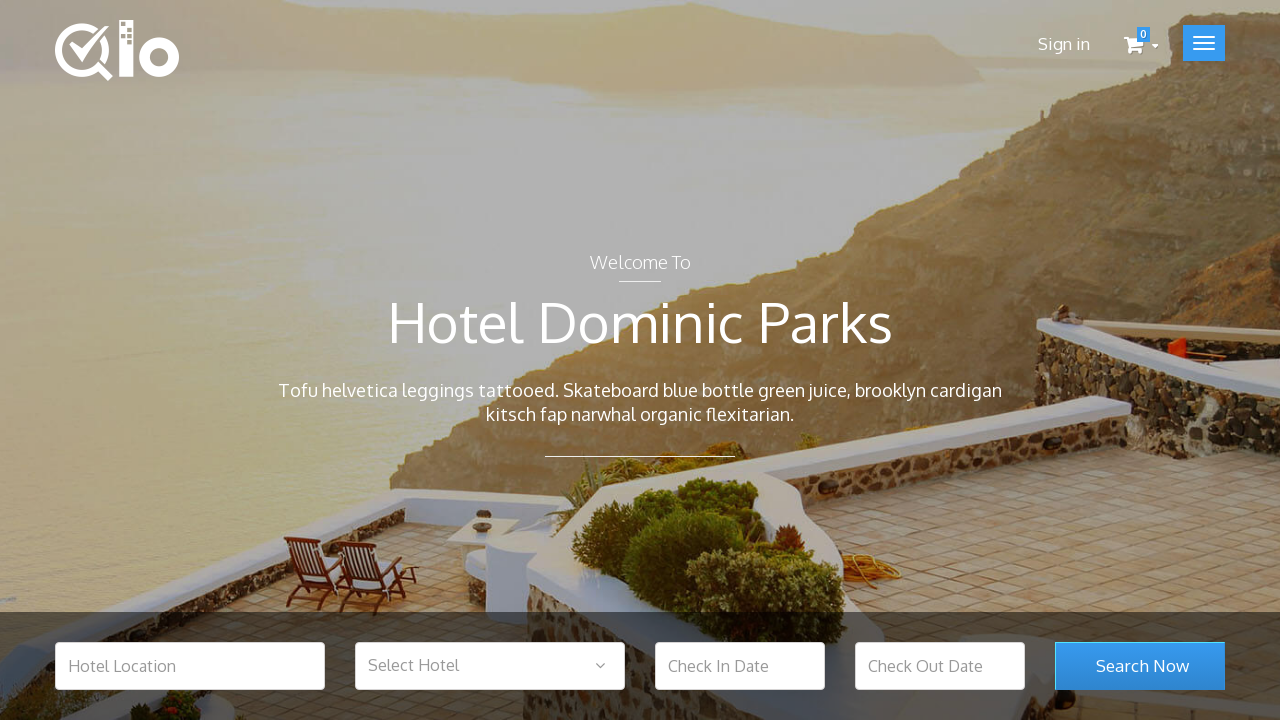

Filled hotel location field with 'Warsaw' on #hotel_location
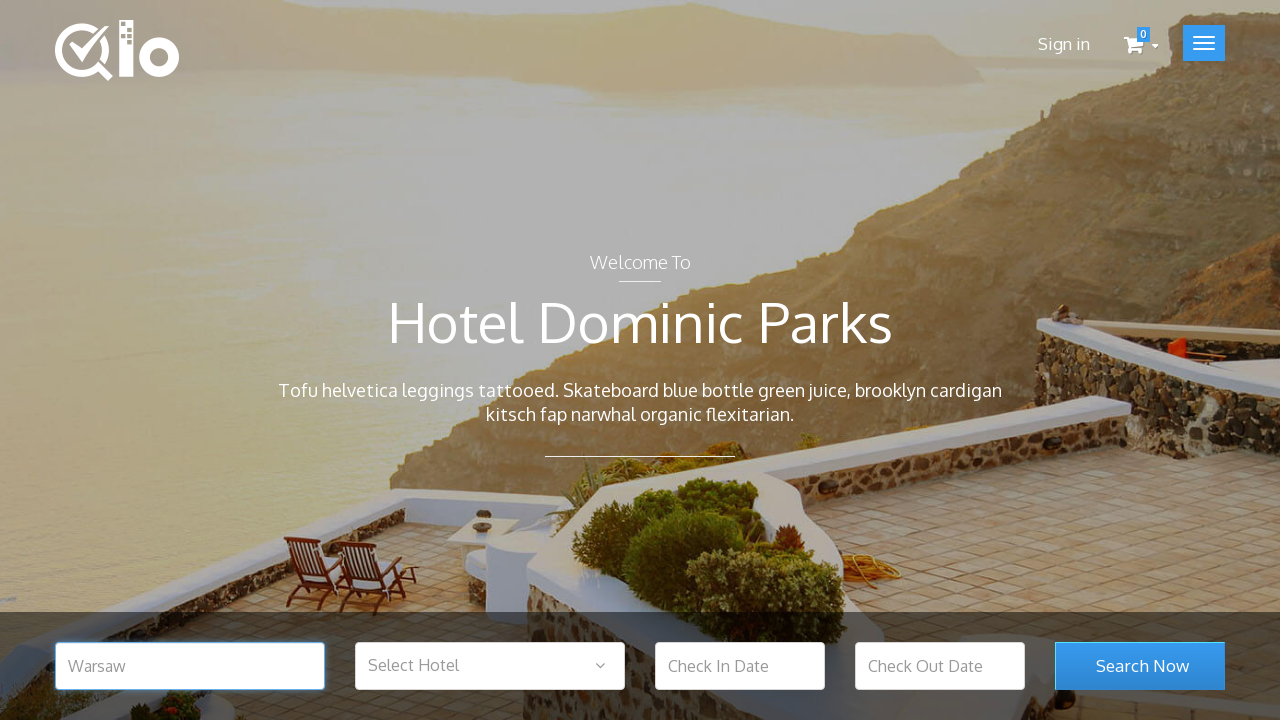

Filled newsletter email field with 'test@test.com' on #newsletter-input
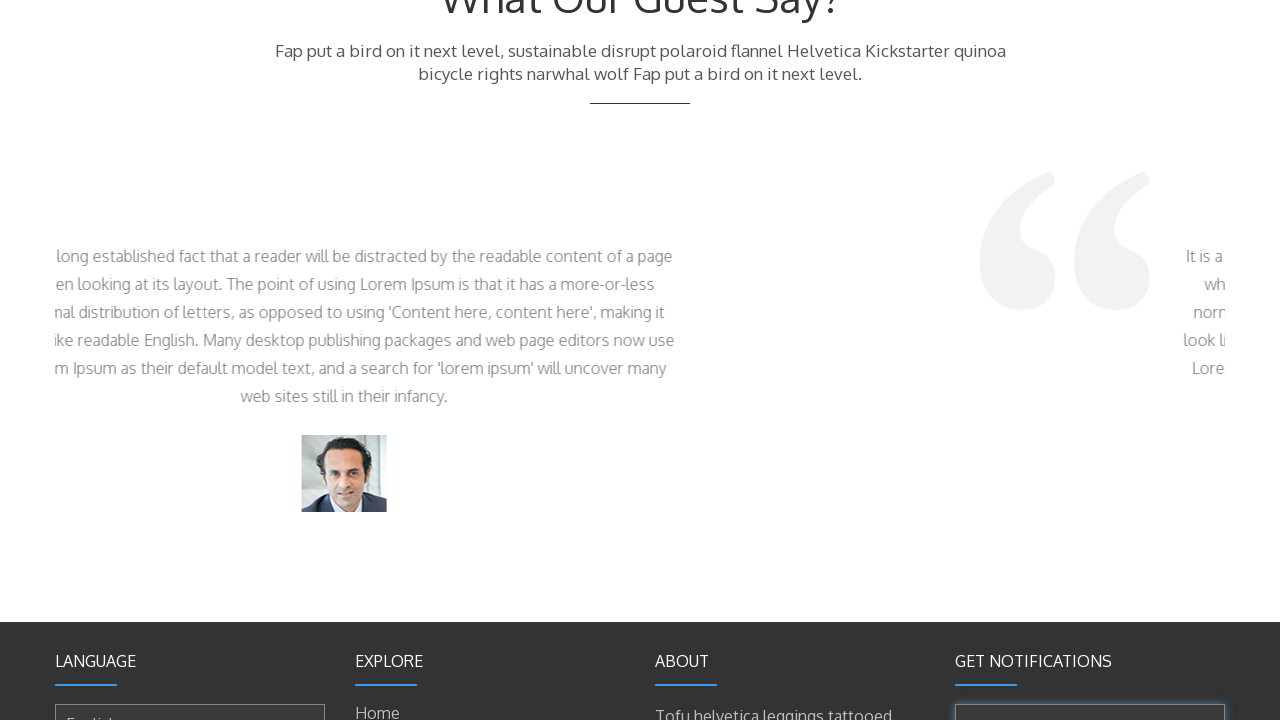

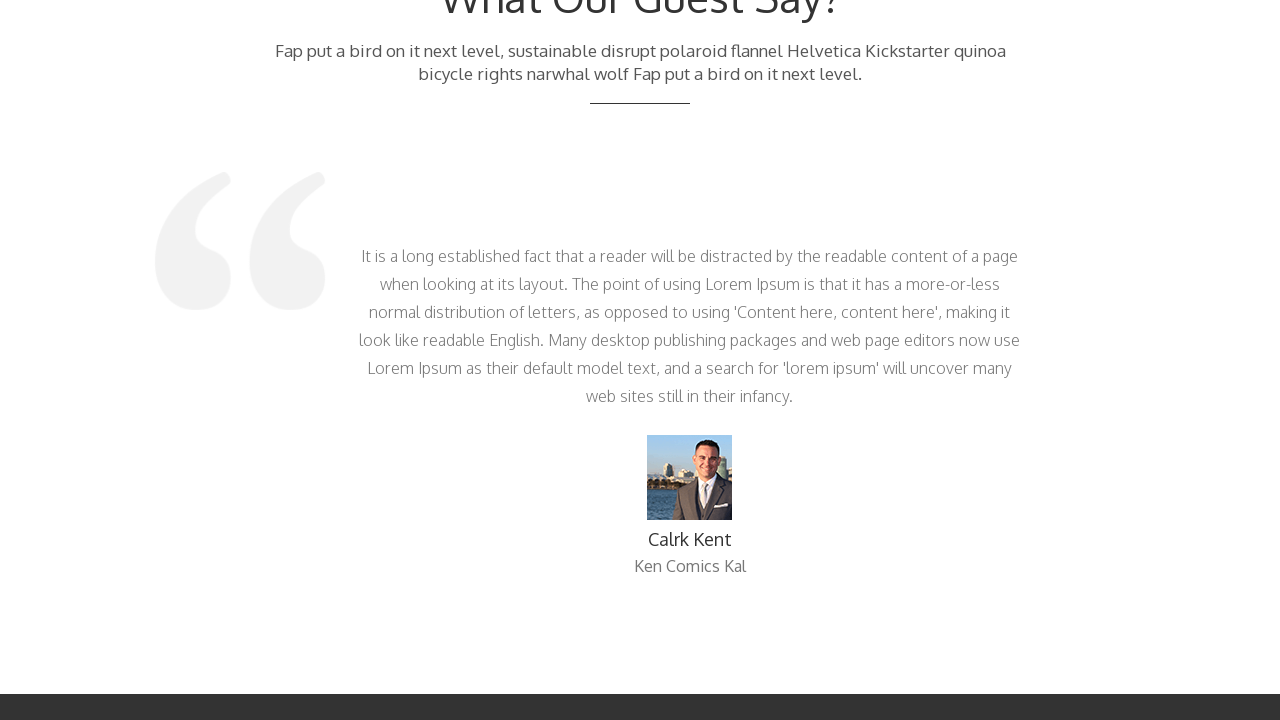